Tests opening a new browser window, navigating to a different URL in that window, and verifying that two windows are open.

Starting URL: https://the-internet.herokuapp.com

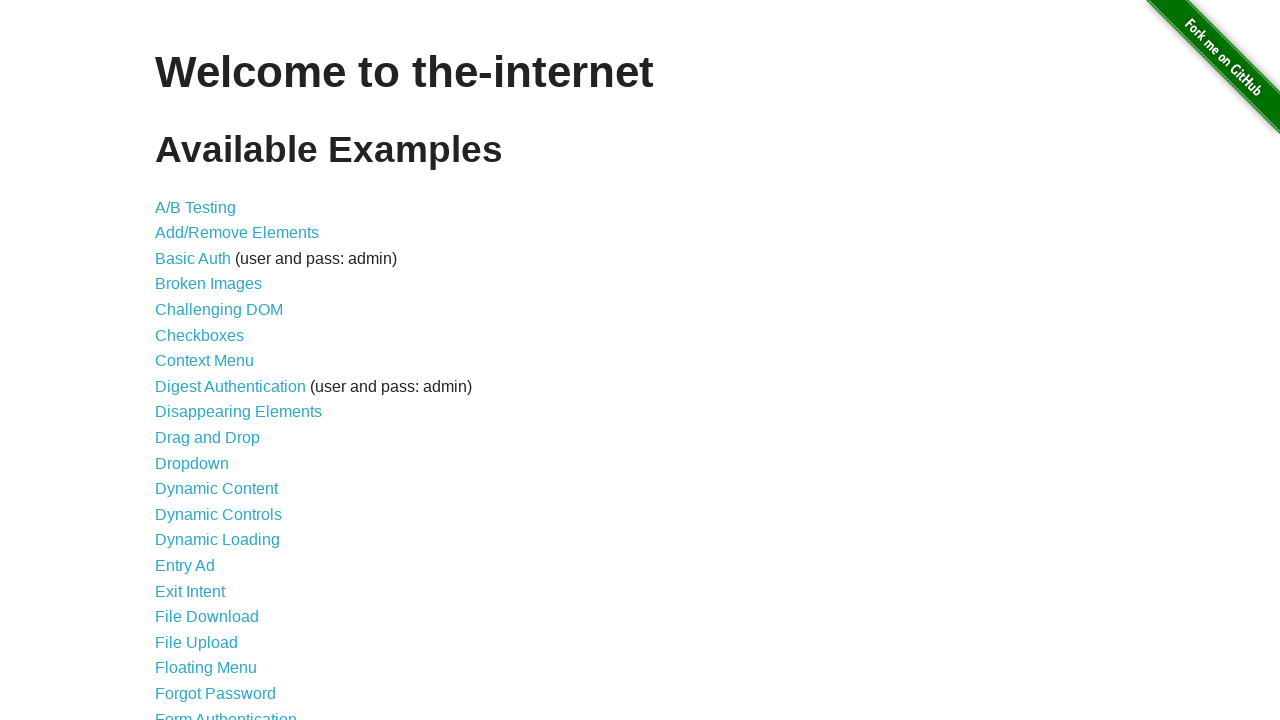

Created a new browser window/page
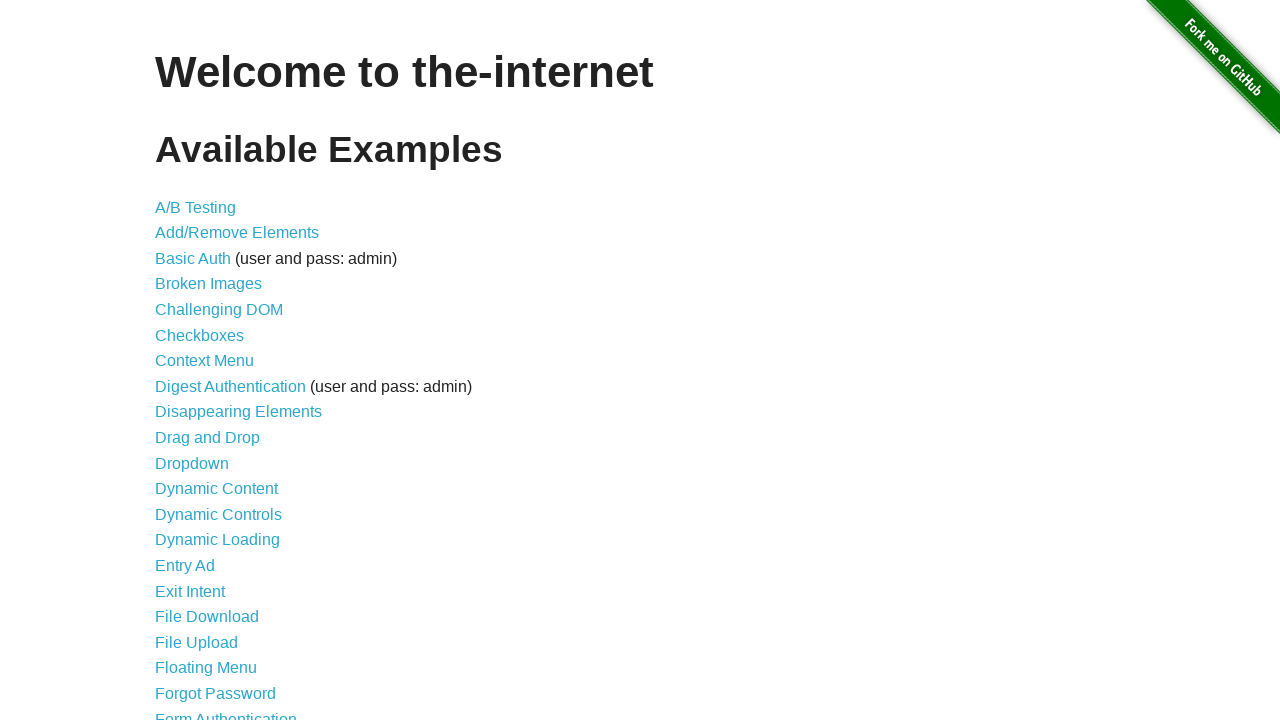

Navigated new window to https://the-internet.herokuapp.com/typos
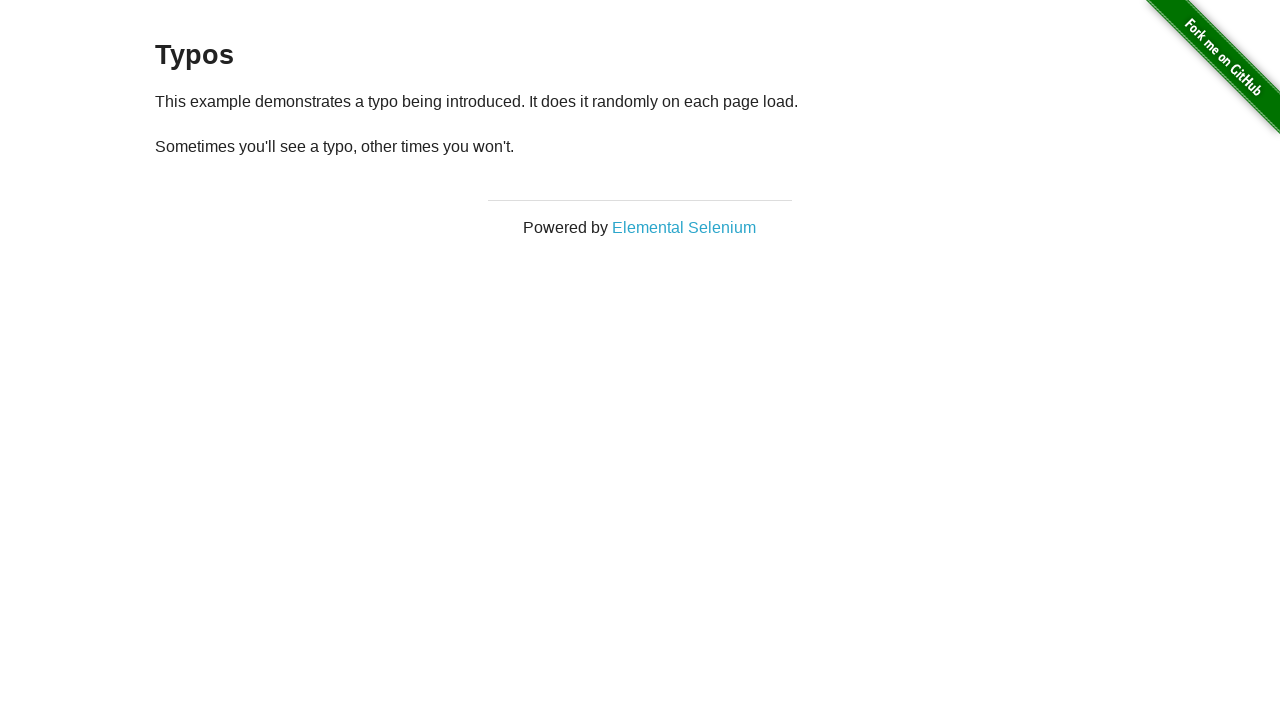

Verified page count: 2 windows are open
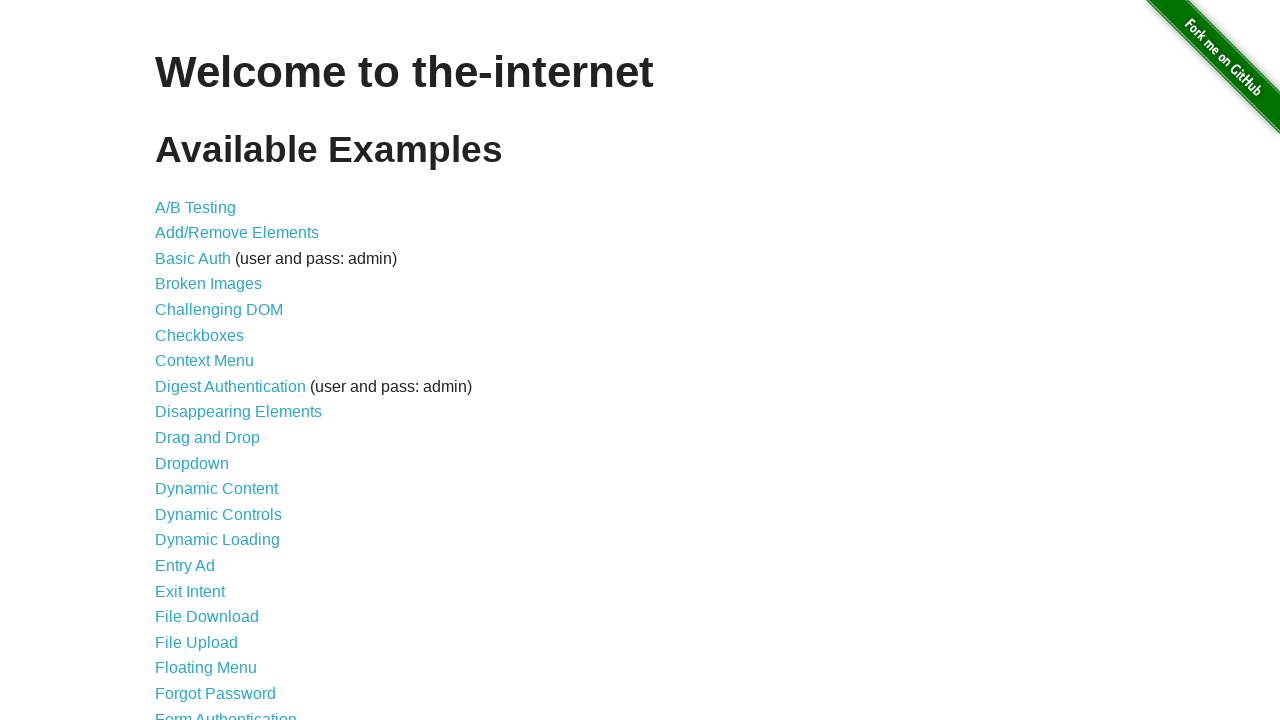

Assertion passed: exactly 2 windows are open
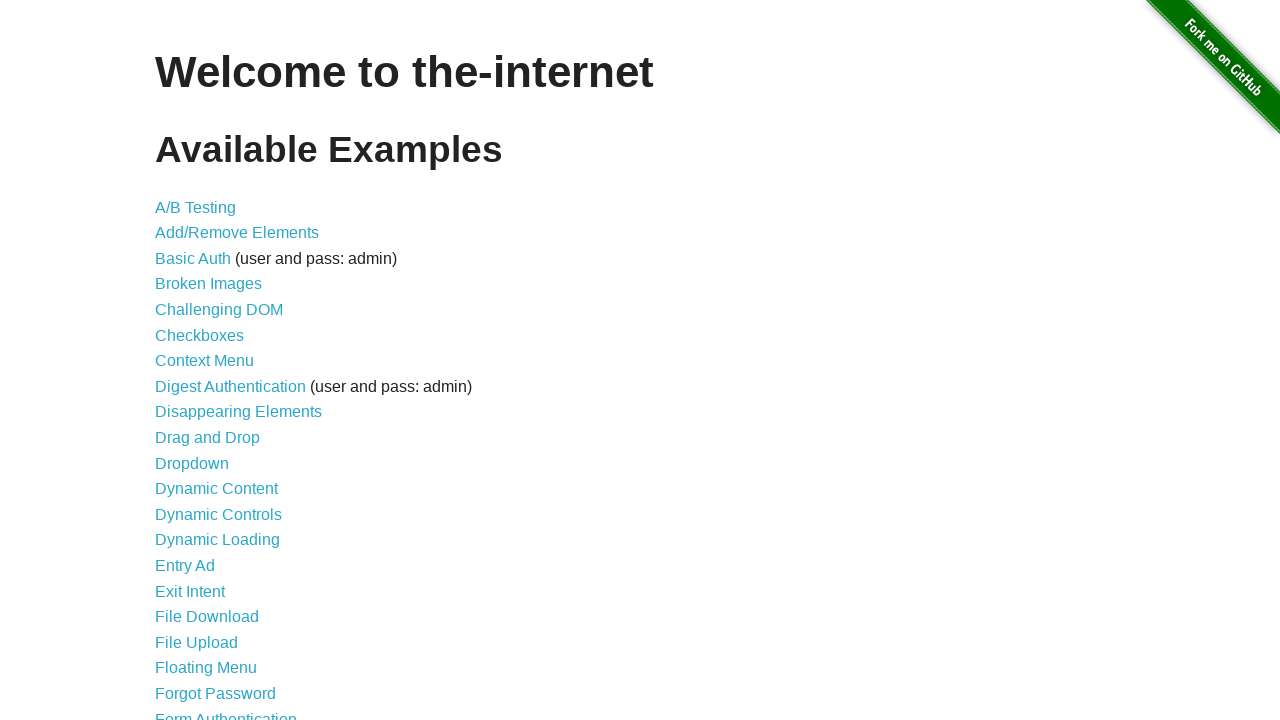

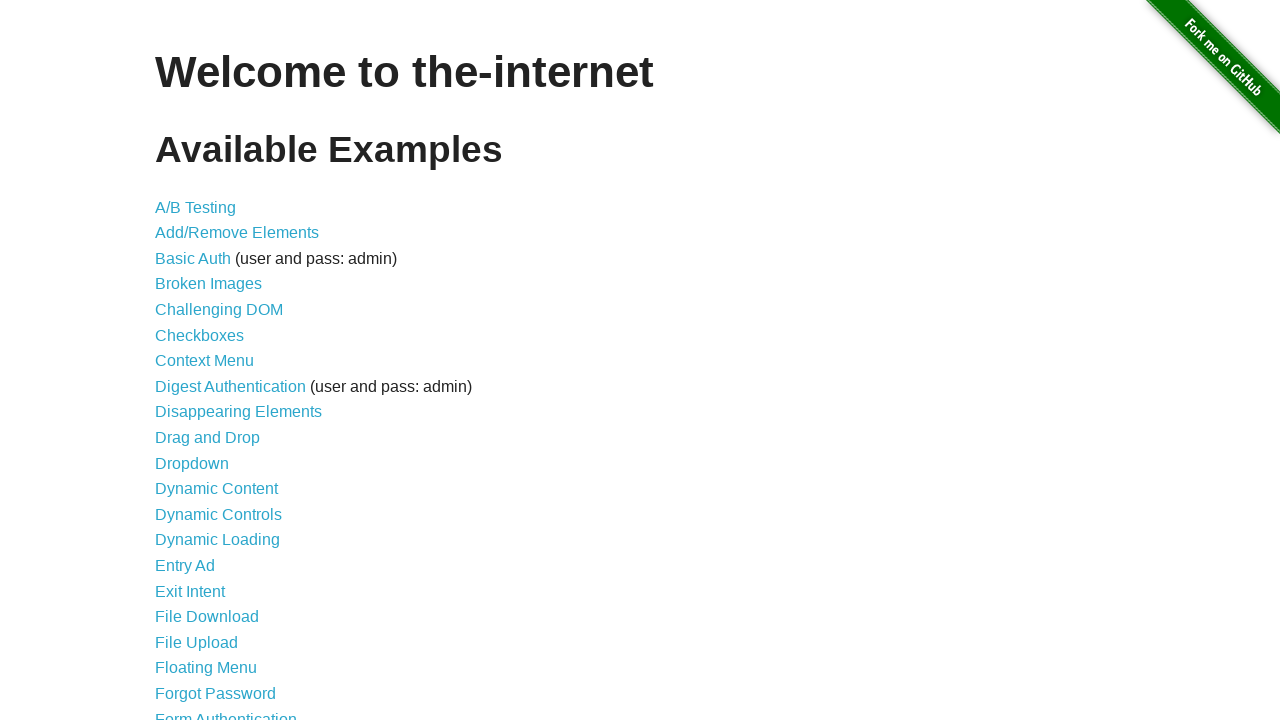